Tests selecting a date one month prior to today's date using the date picker, handling year rollover when in January.

Starting URL: https://demoqa.com/date-picker

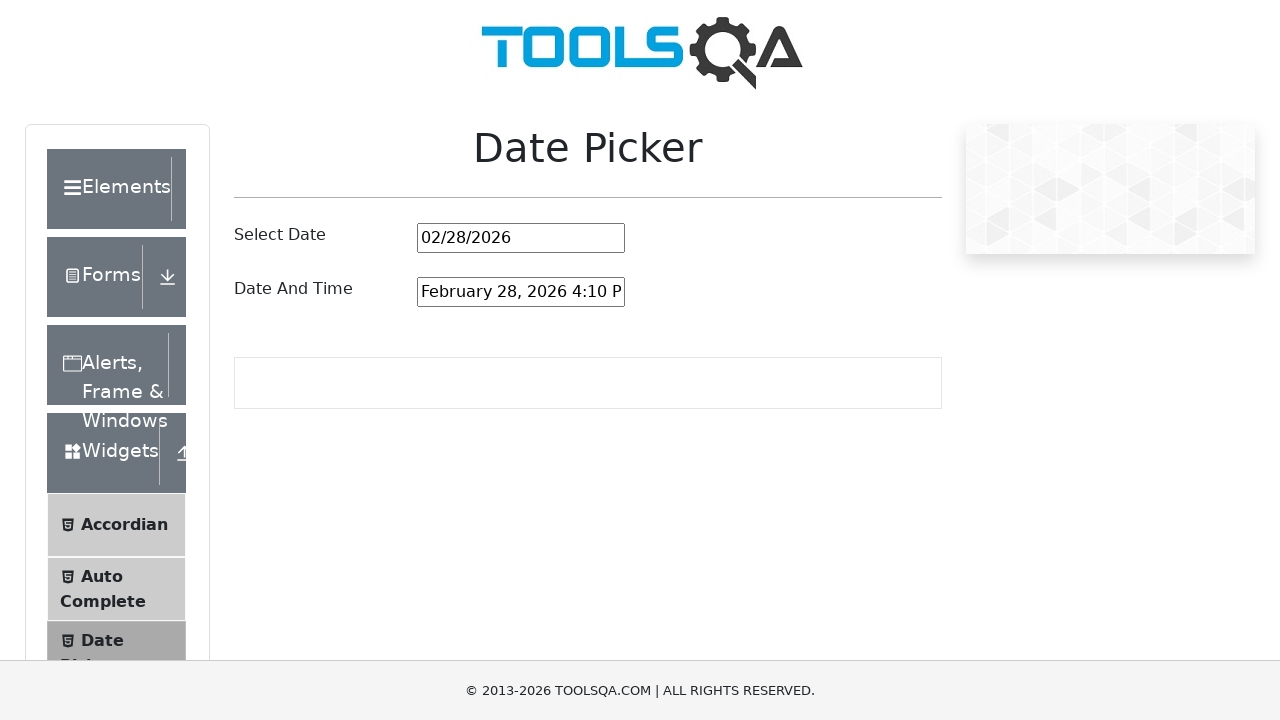

Clicked on date picker input to open calendar at (521, 238) on #datePickerMonthYearInput
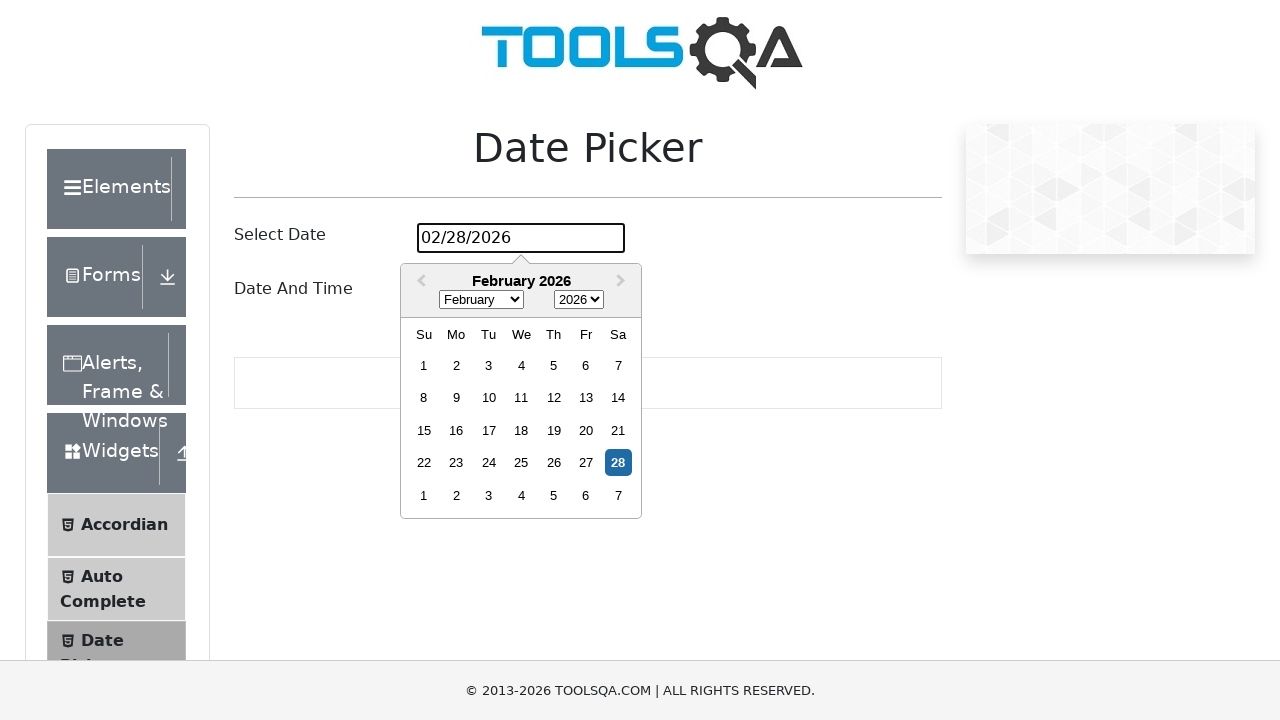

Date picker calendar opened and month selector visible
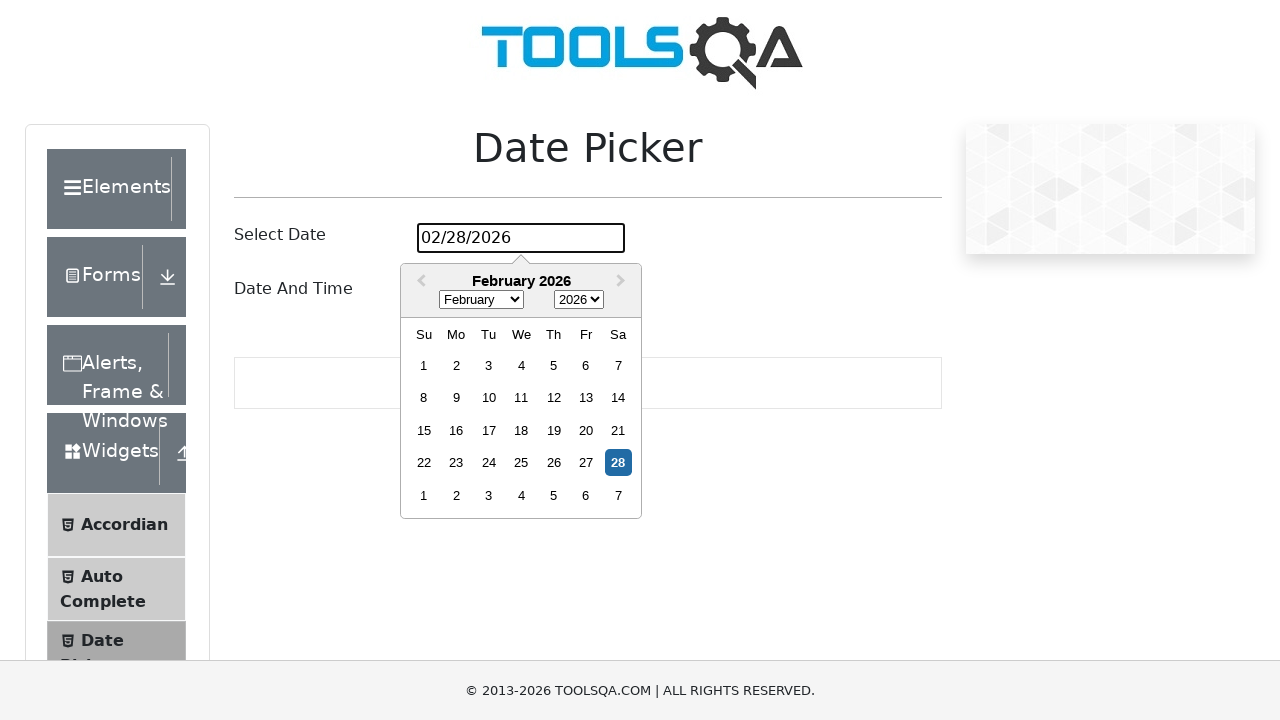

Selected month 'January' from dropdown on .react-datepicker__month-select
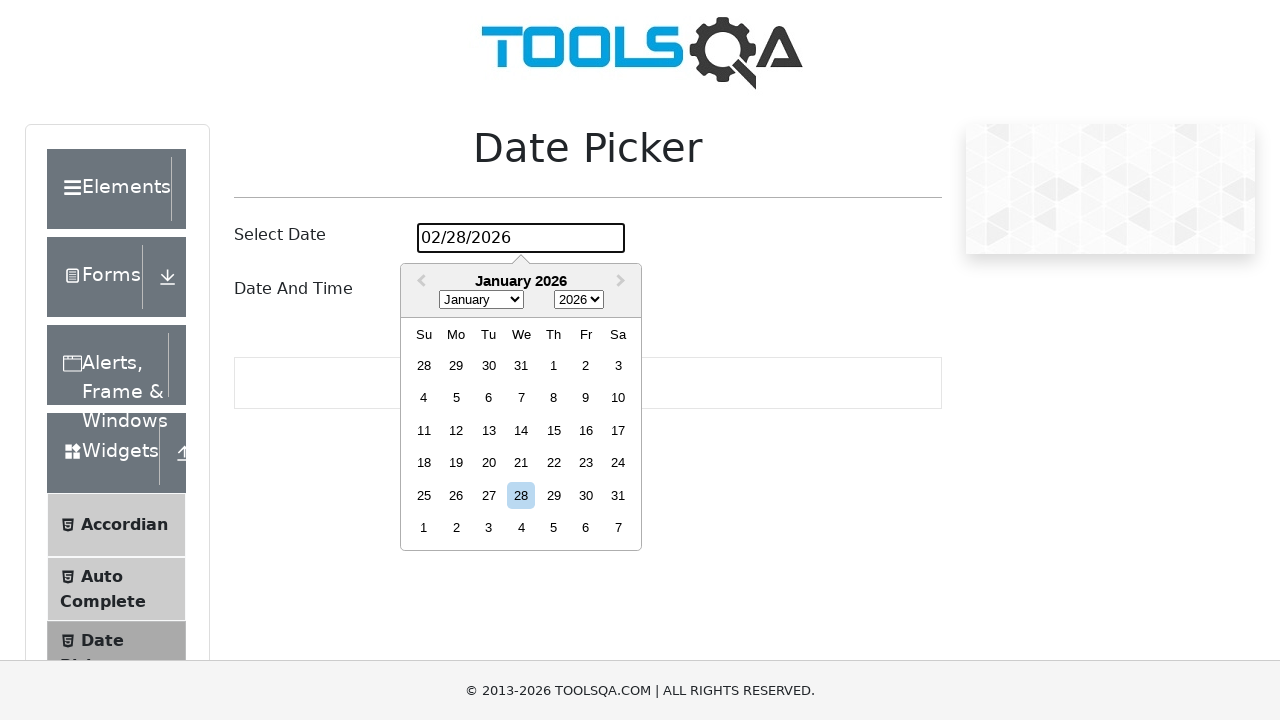

Selected year '2026' from dropdown on .react-datepicker__year-select
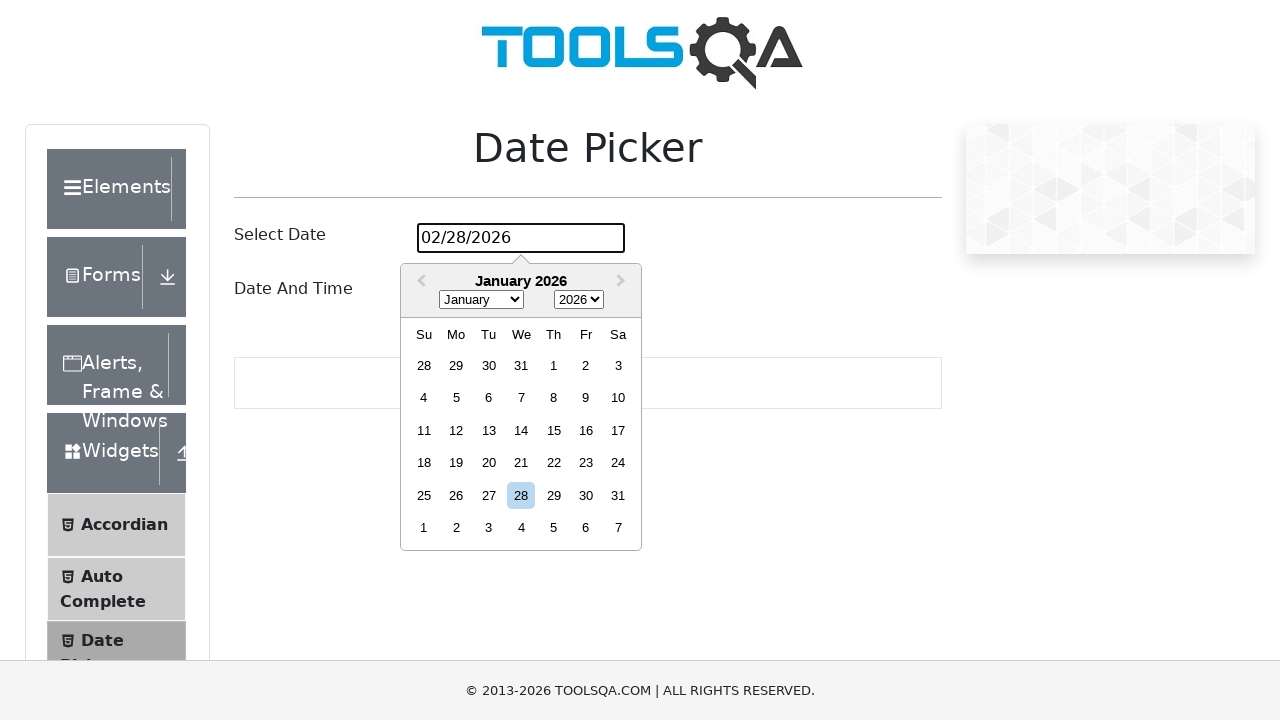

Clicked on day '28' to select the date one month prior to today at (424, 365) on (//div[@class='react-datepicker__week']/div[text()='28'])[1]
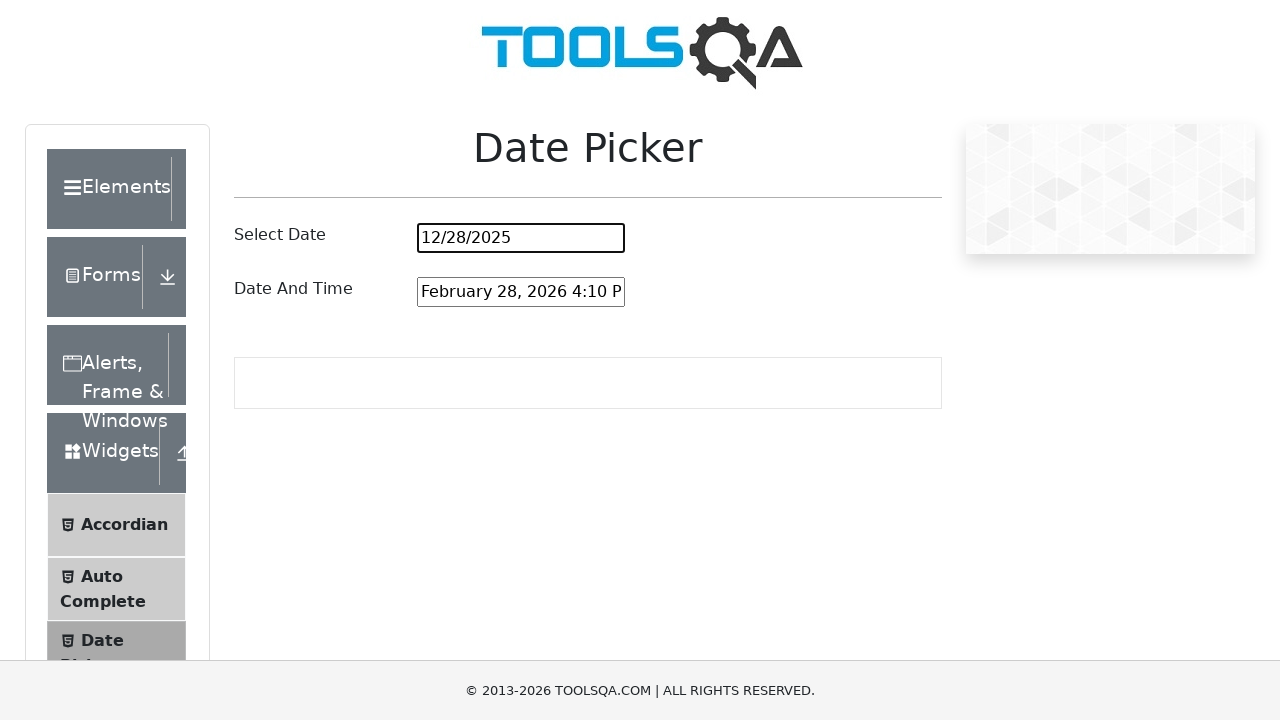

Date selection completed and processed
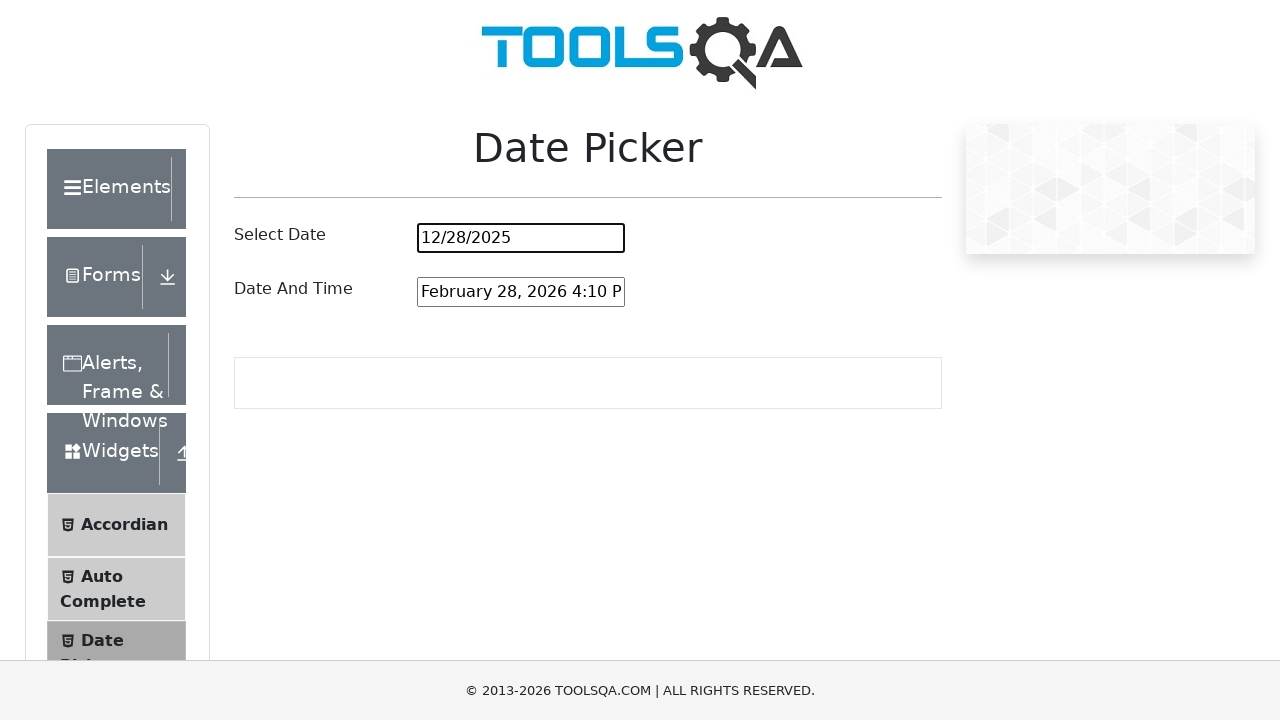

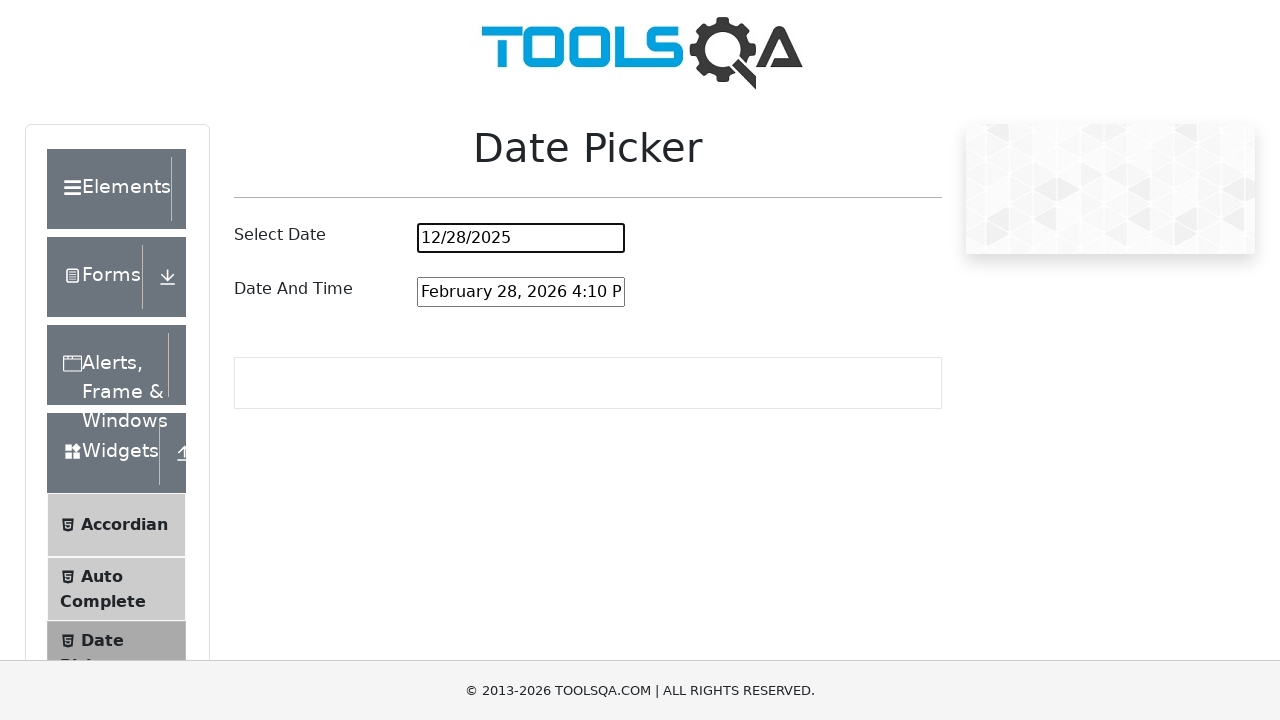